Tests JavaScript confirm dialog by clicking the confirm button, accepting it, and verifying the response message

Starting URL: https://popageorgianvictor.github.io/PUBLISHED-WEBPAGES/alert_confirm_prompt

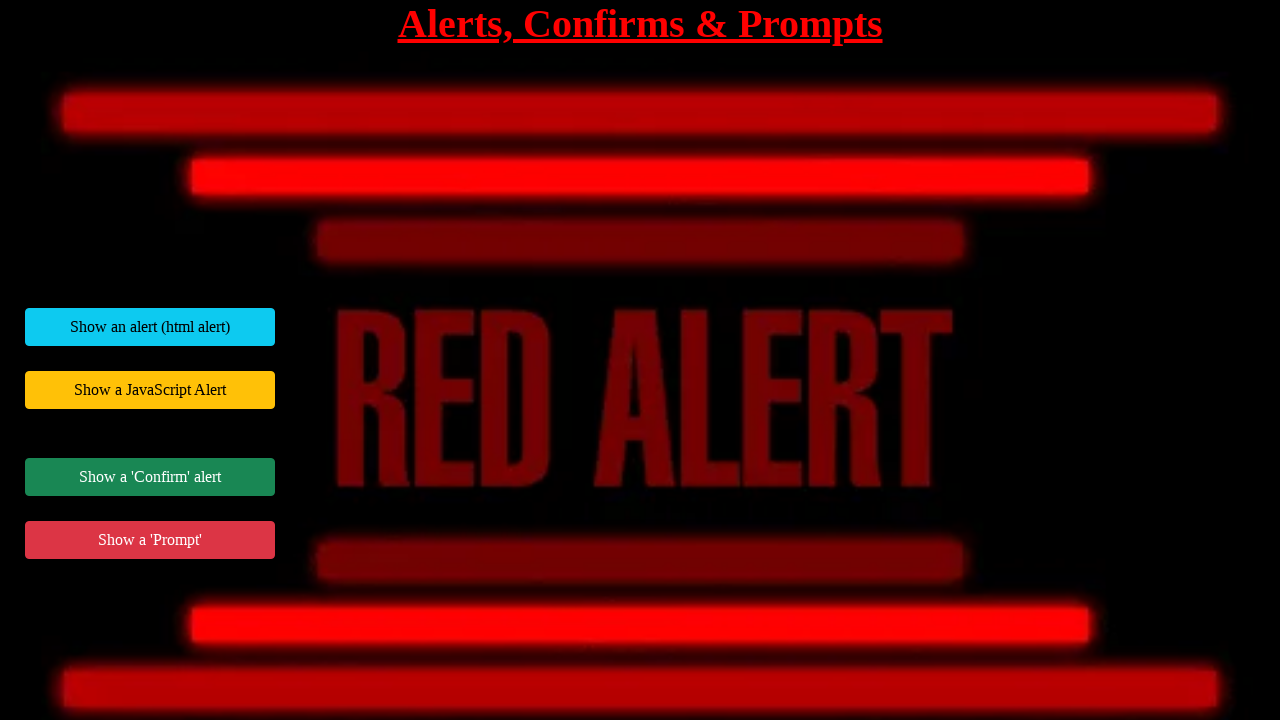

Set up dialog handler to accept confirm dialogs
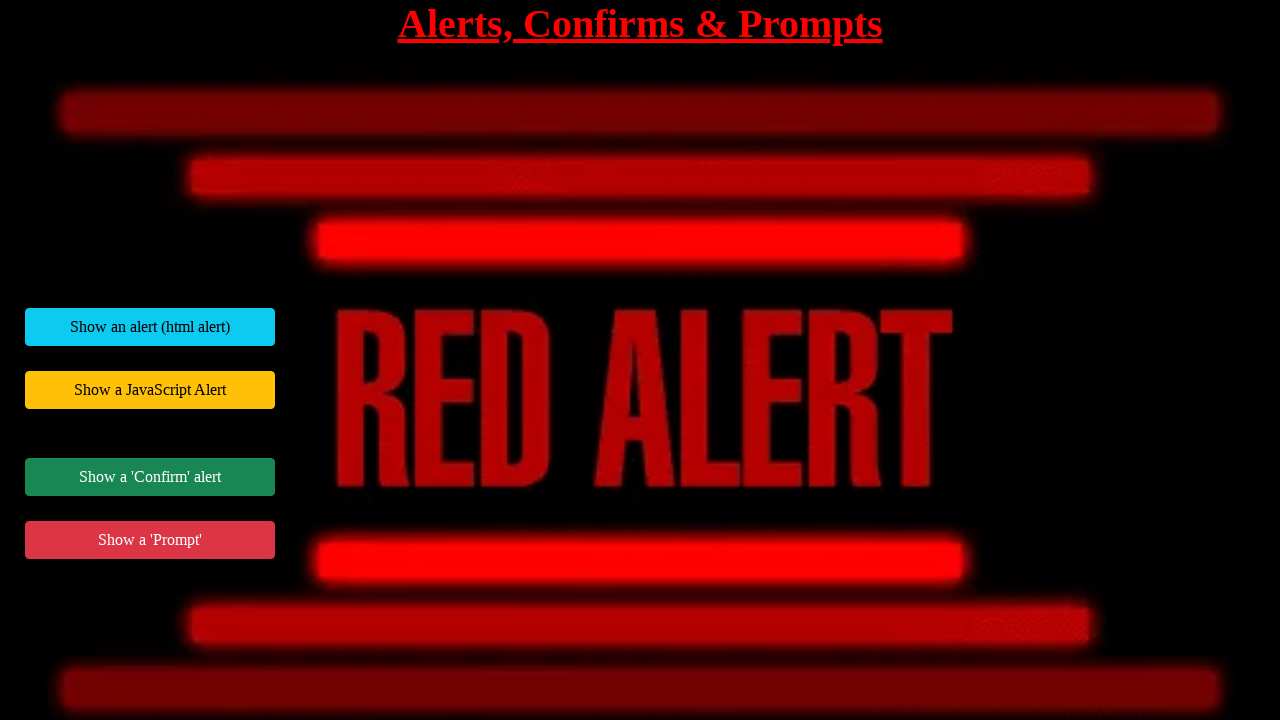

Clicked JS confirm button at (150, 477) on #jsConfirmExample button
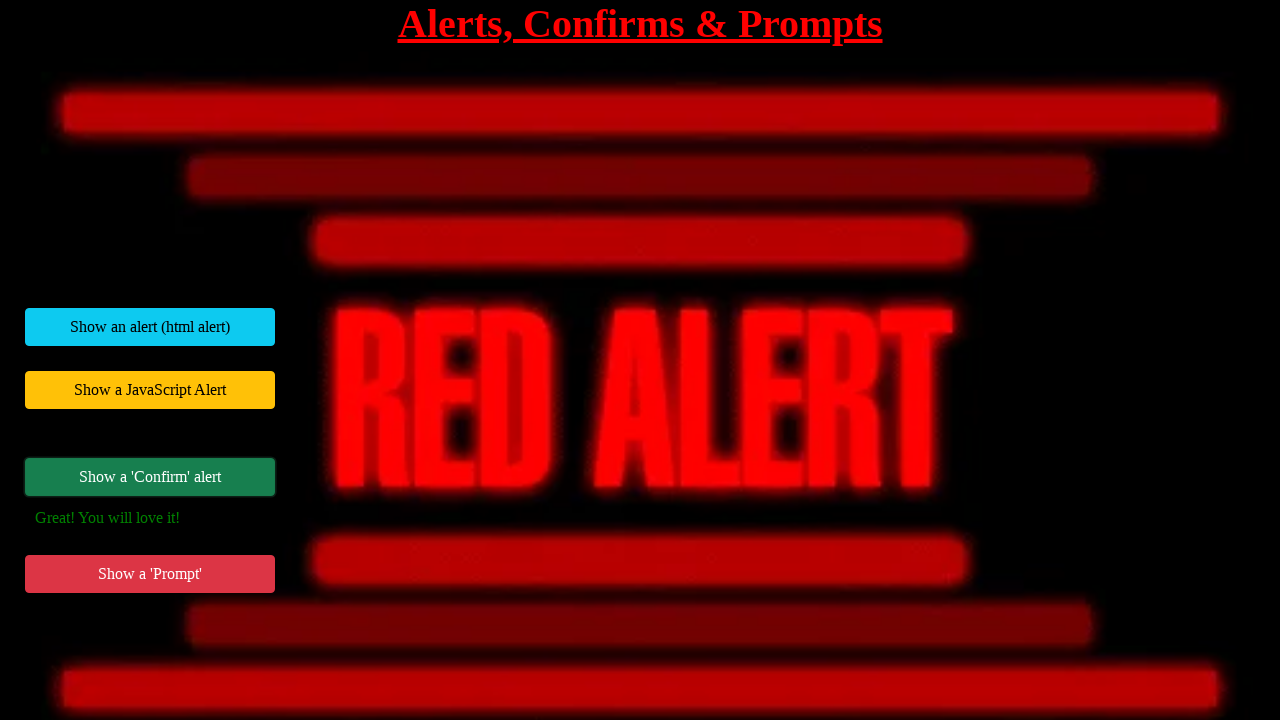

Response message element loaded
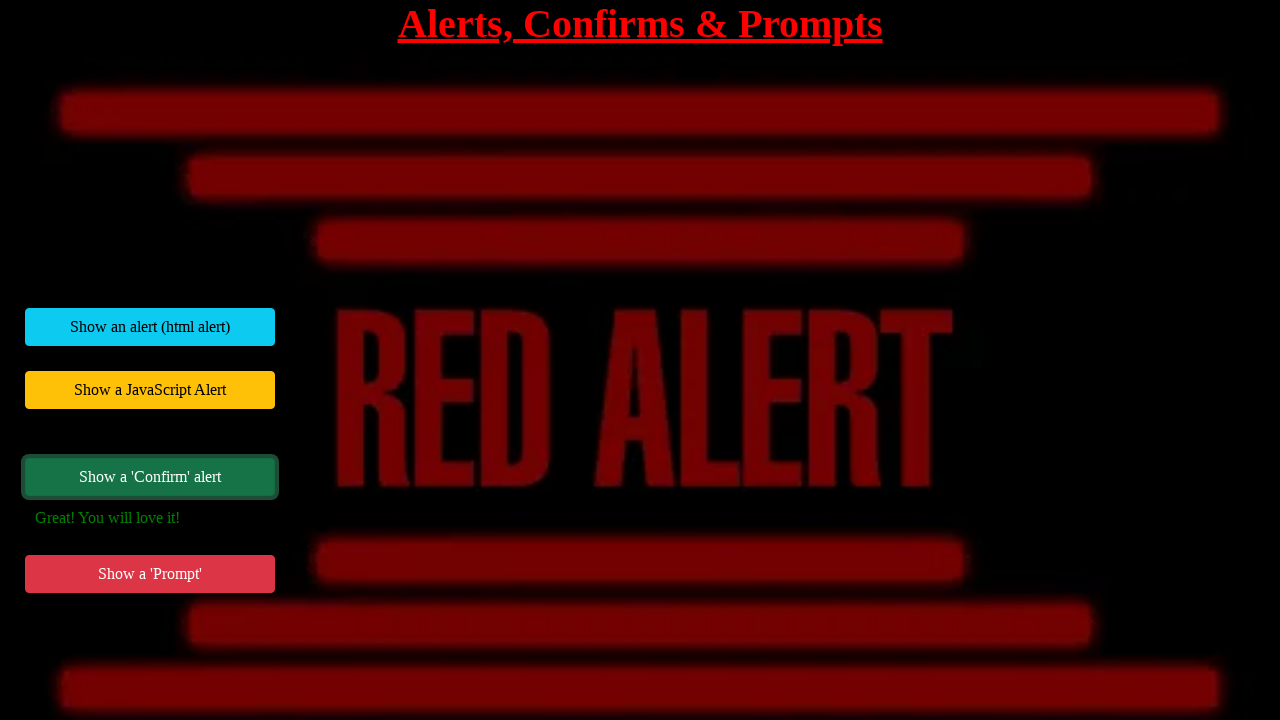

Retrieved response message: 'Great! You will love it!'
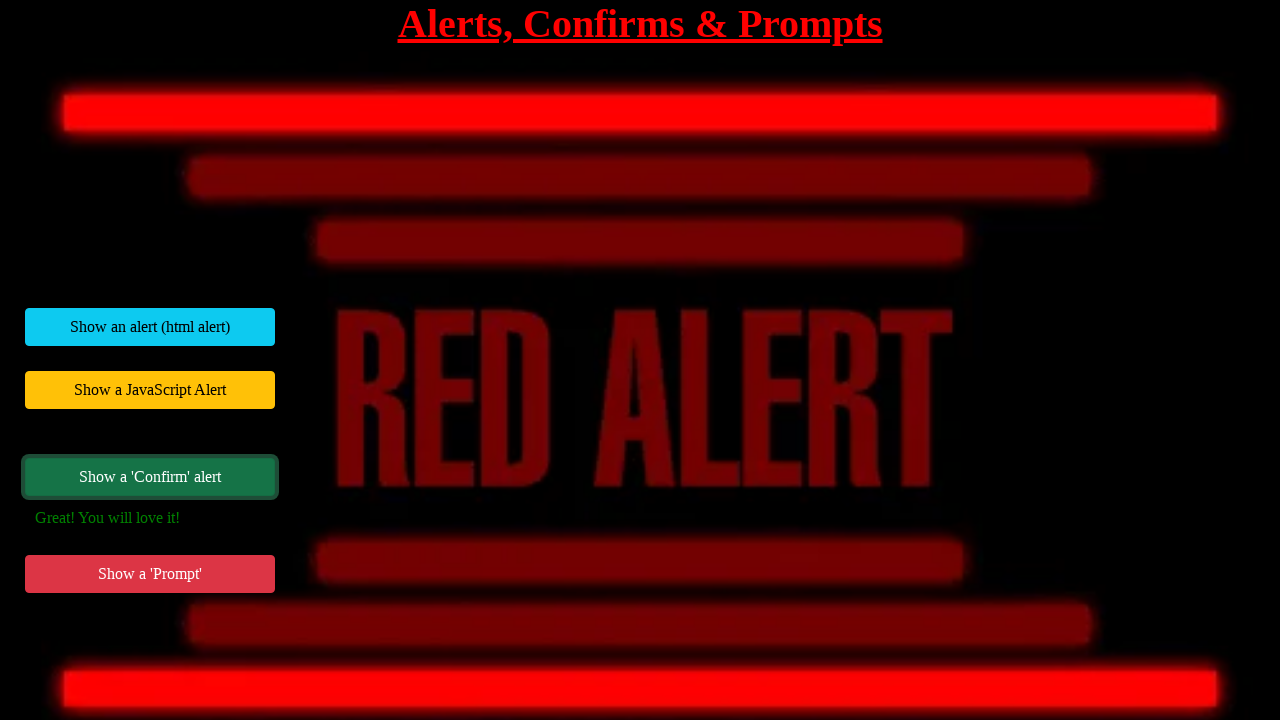

Verified response message matches expected text 'Great! You will love it!'
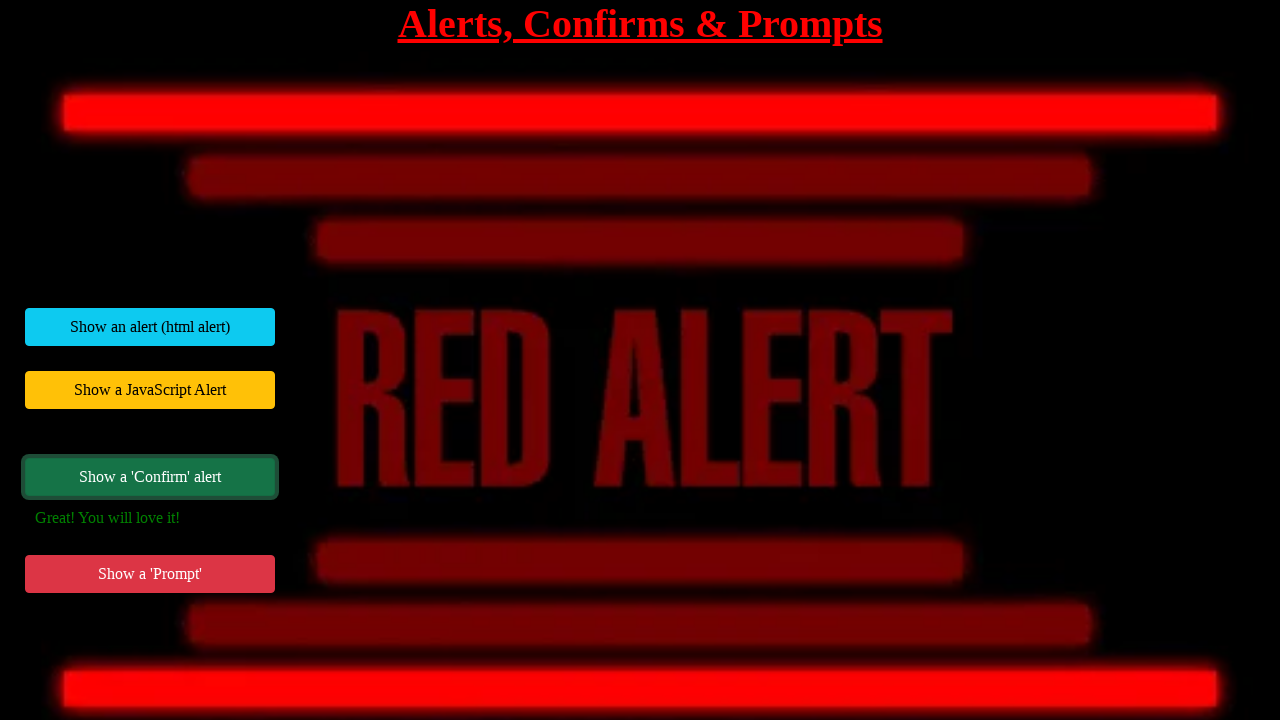

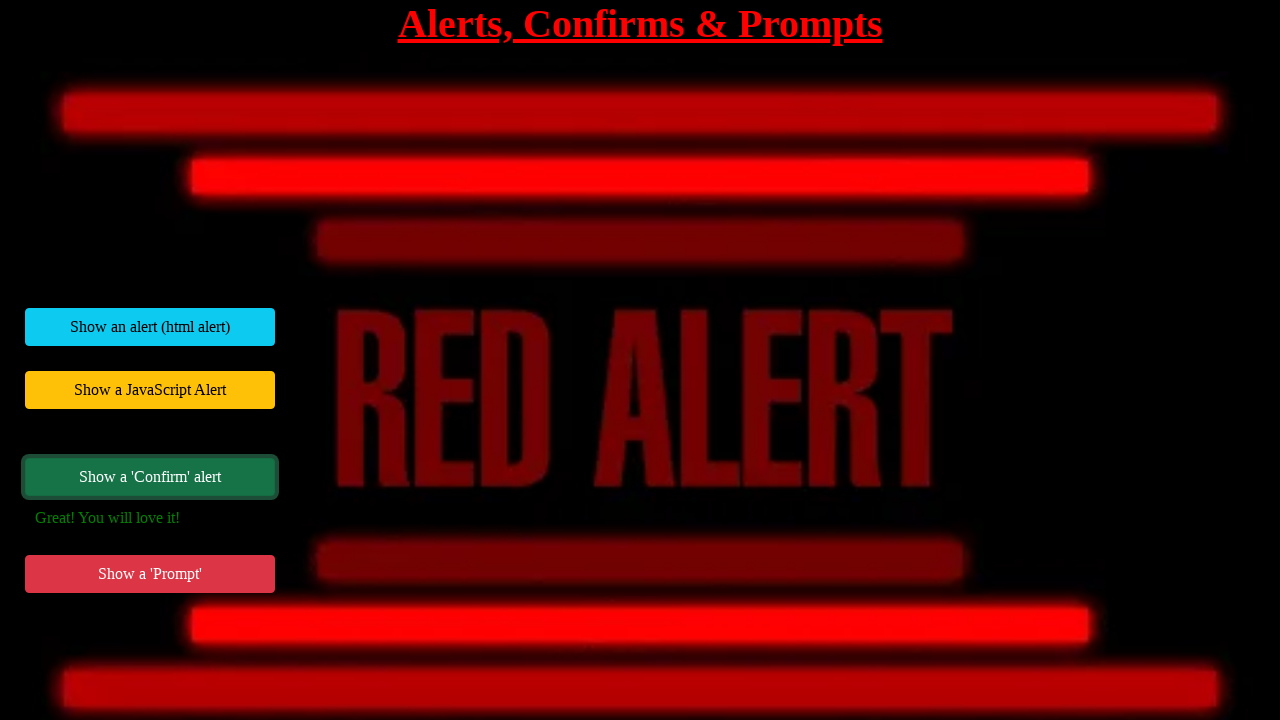